Tests invalid addition with comma-separated decimal notation

Starting URL: https://testsheepnz.github.io/BasicCalculator.html

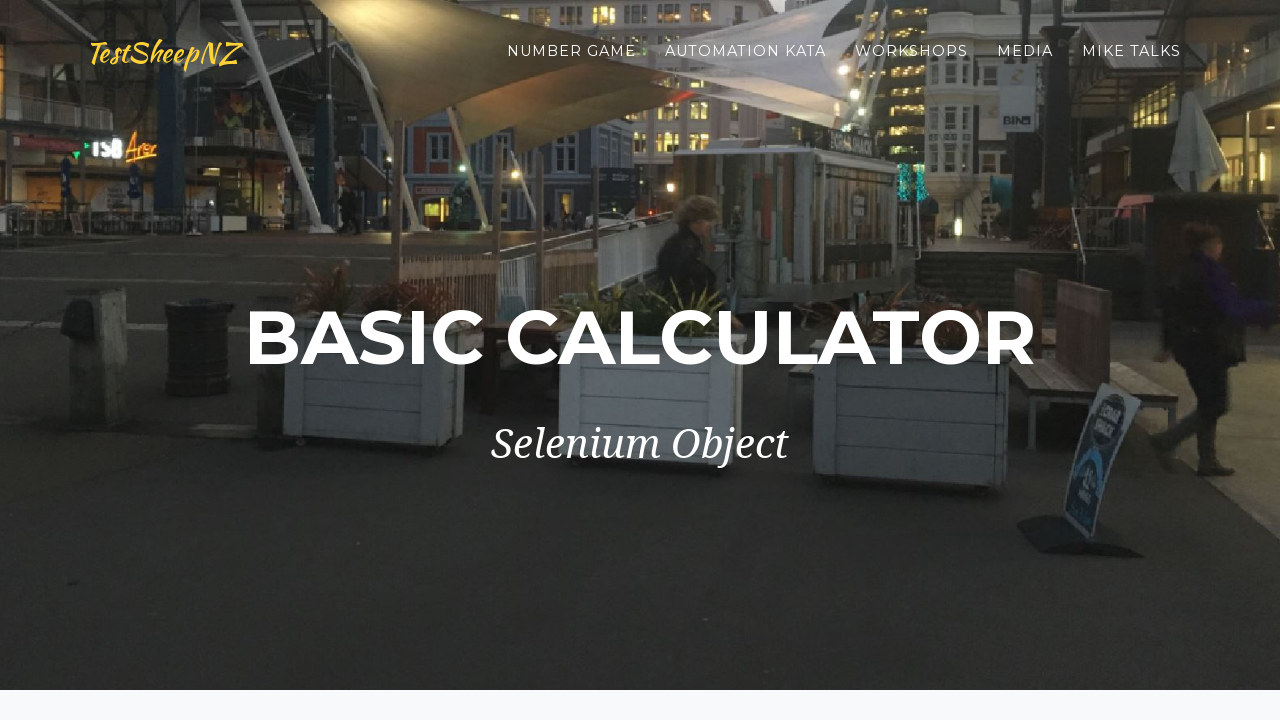

Filled first number field with '2,5' (comma decimal notation) on #number1Field
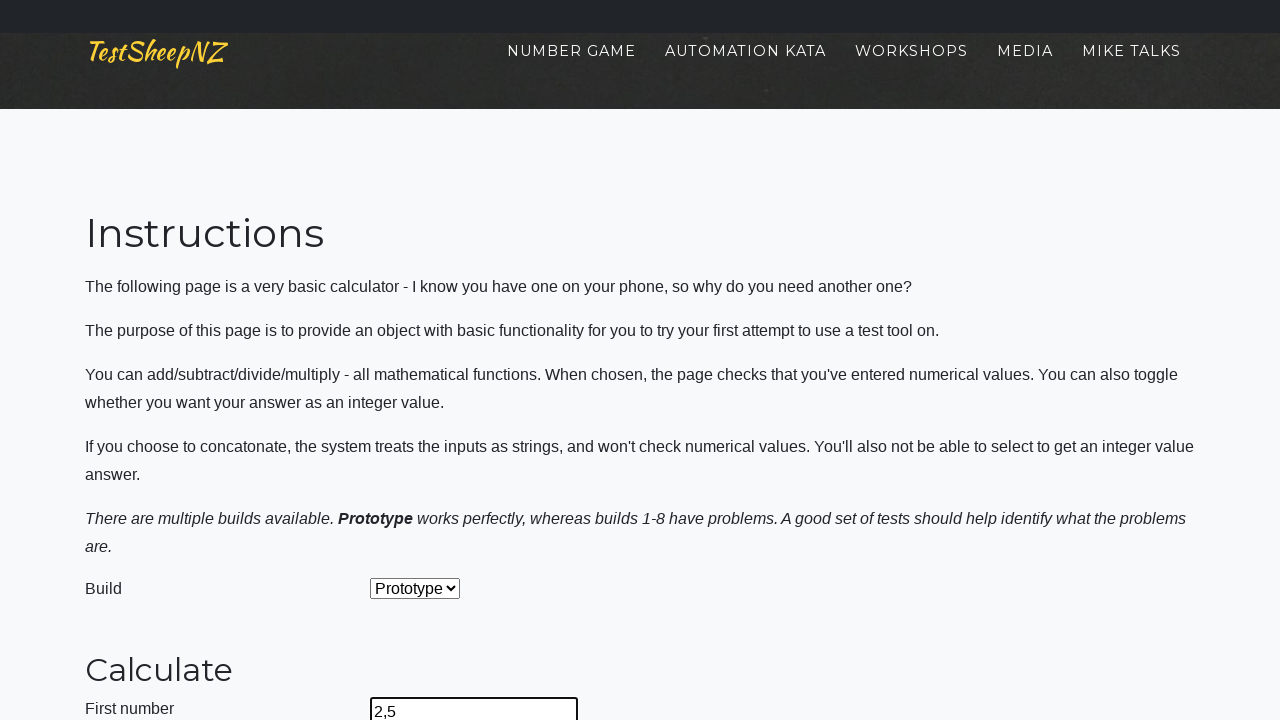

Filled second number field with '3' on #number2Field
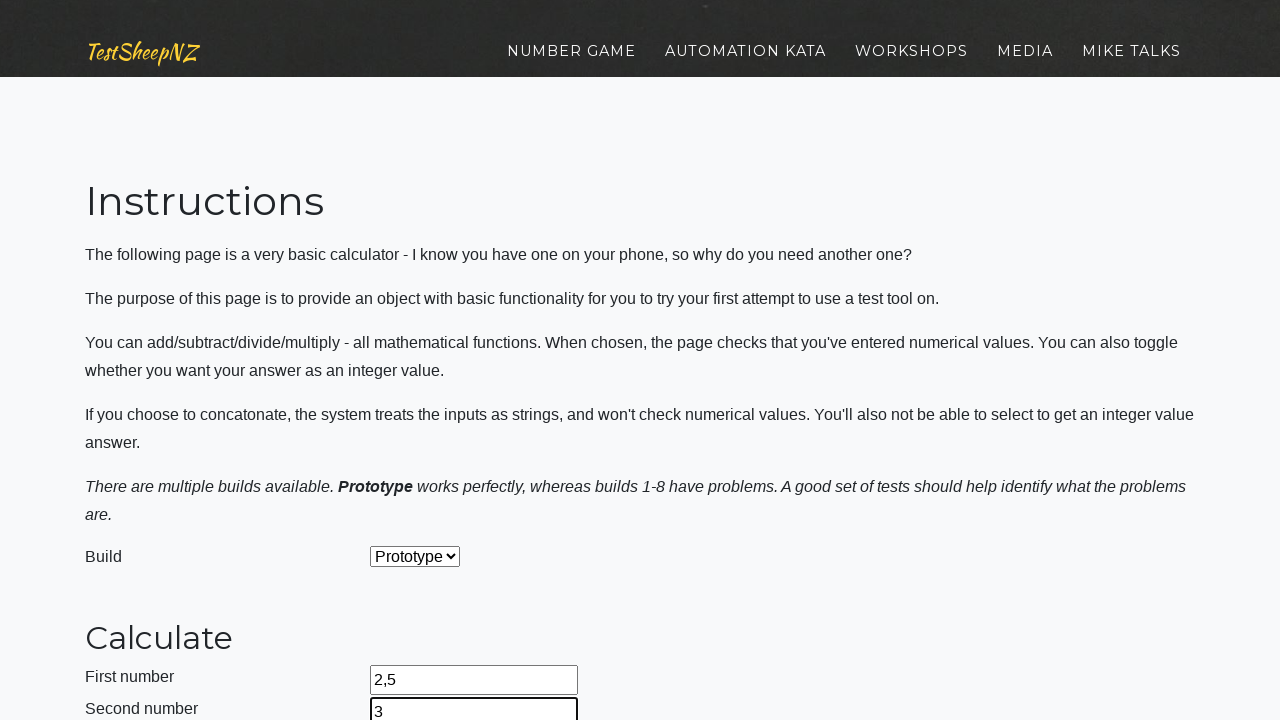

Selected 'Add' operation from dropdown on #selectOperationDropdown
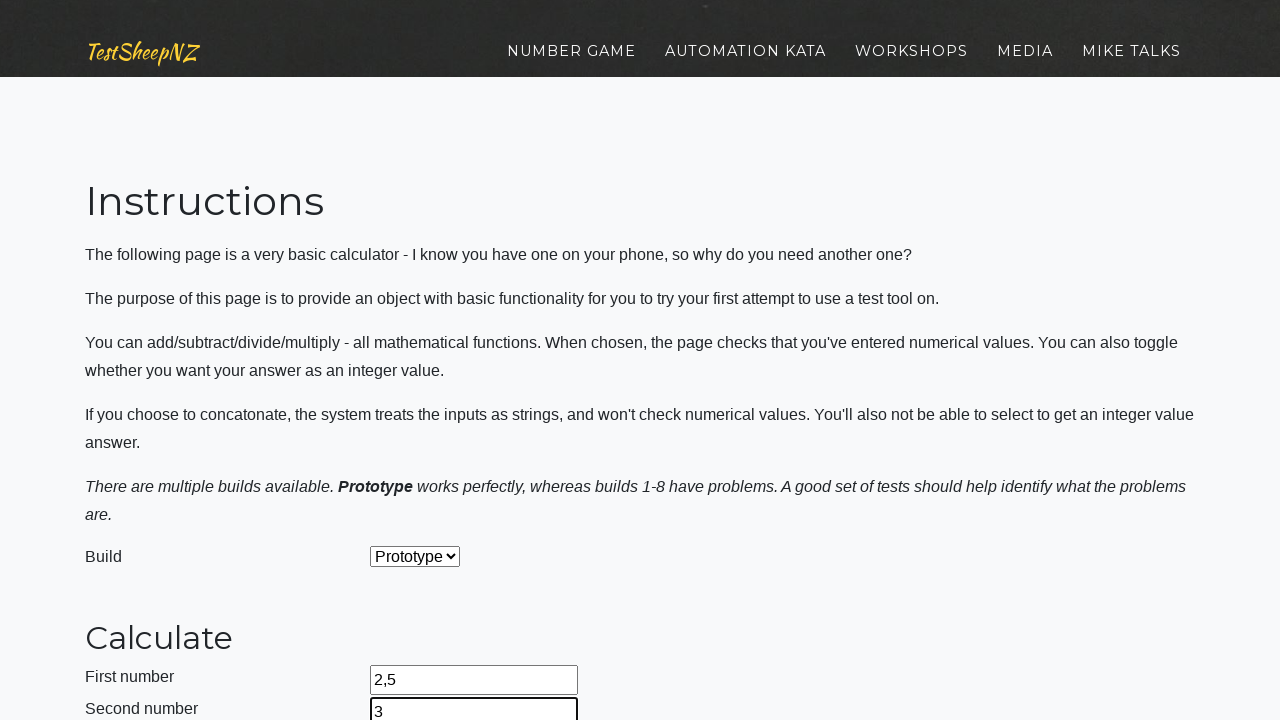

Clicked calculate button at (422, 361) on #calculateButton
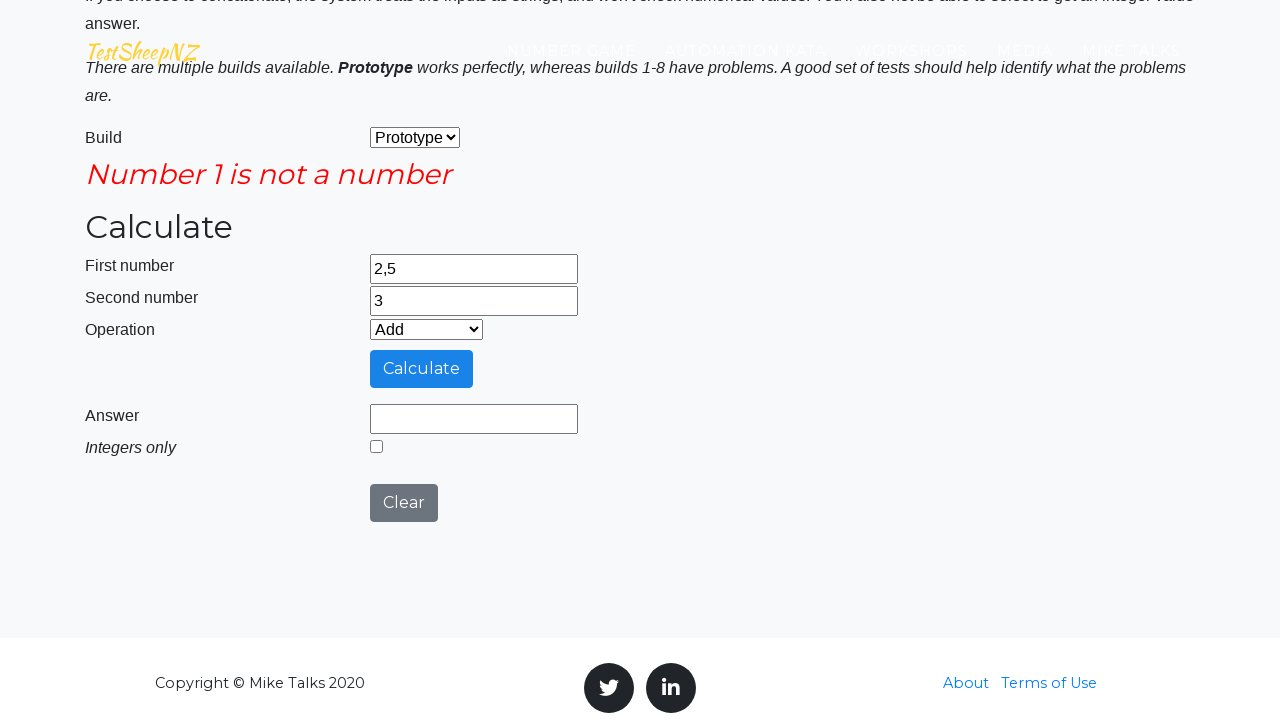

Waited for calculation result
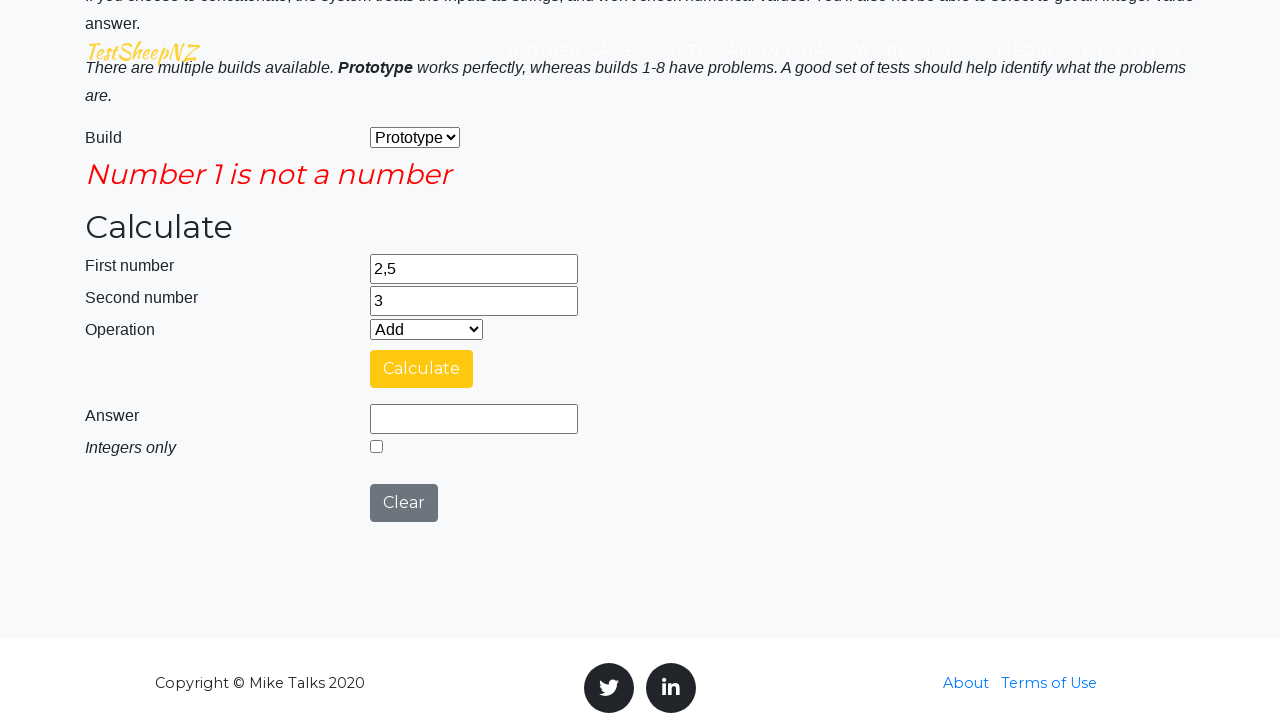

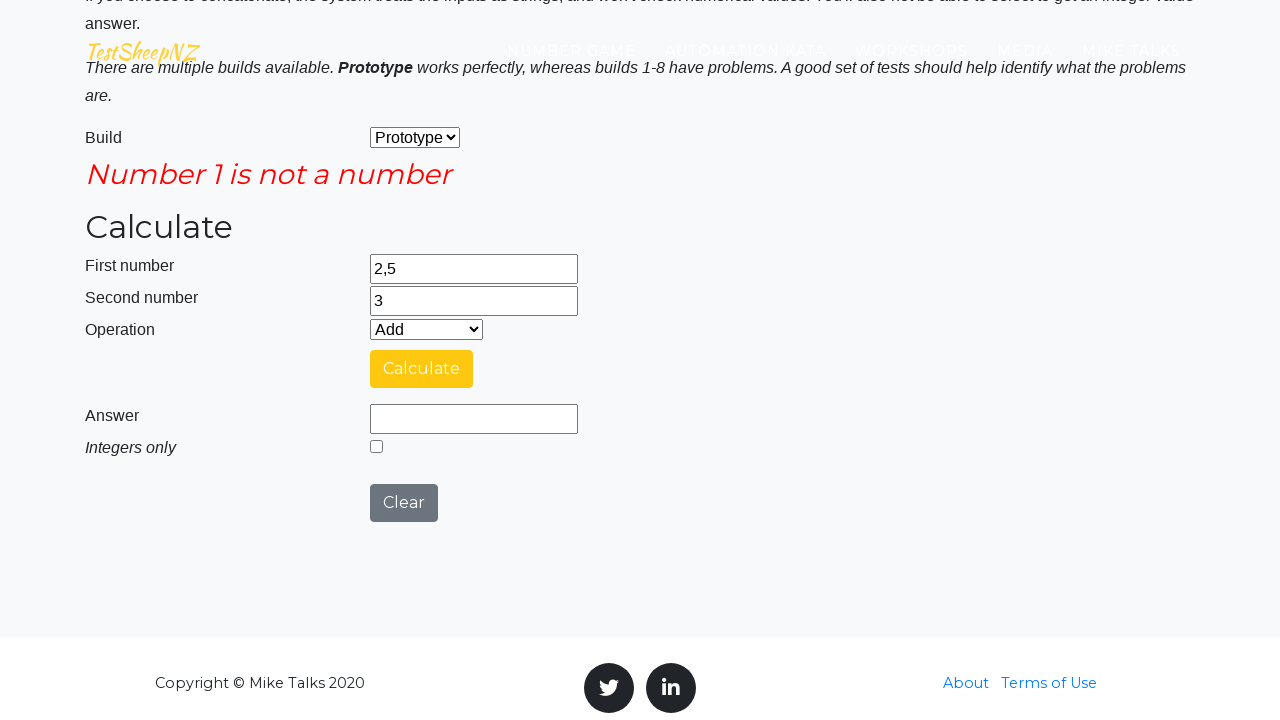